Tests login and logout flow by entering credentials, signing in, verifying success messages, and logging out

Starting URL: https://rahulshettyacademy.com/locatorspractice/

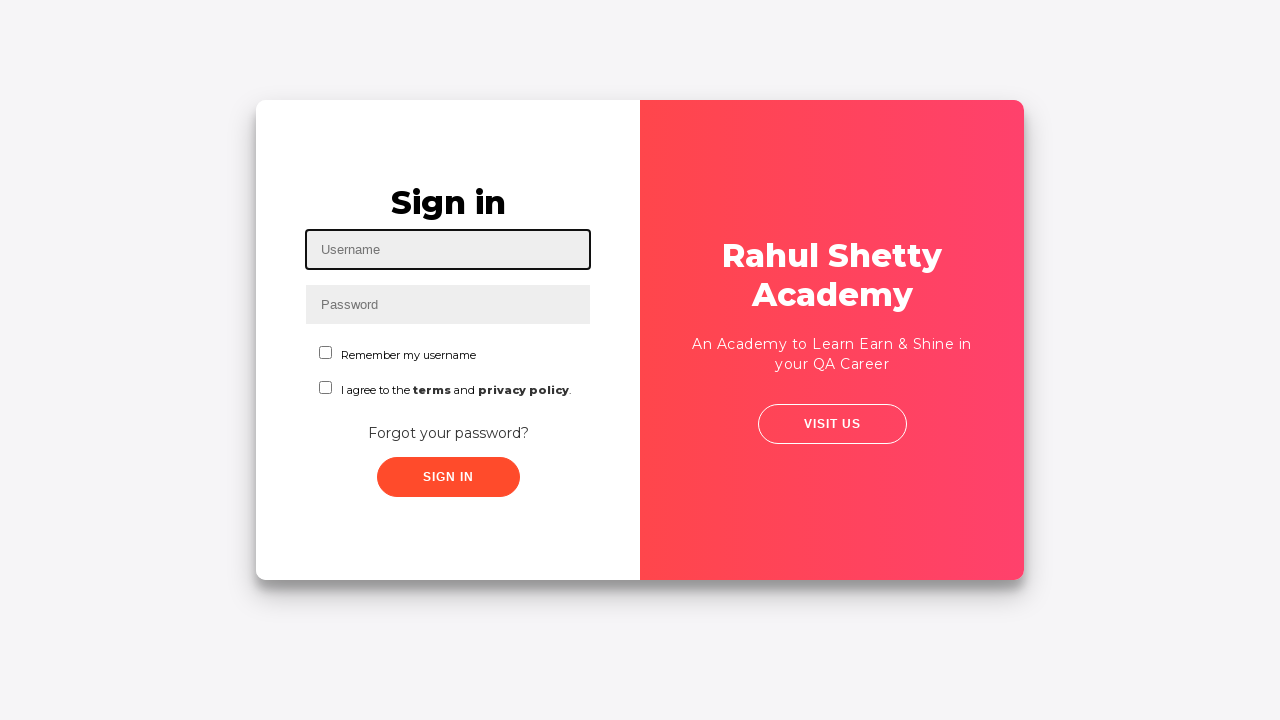

Filled username field with 'John' on #inputUsername
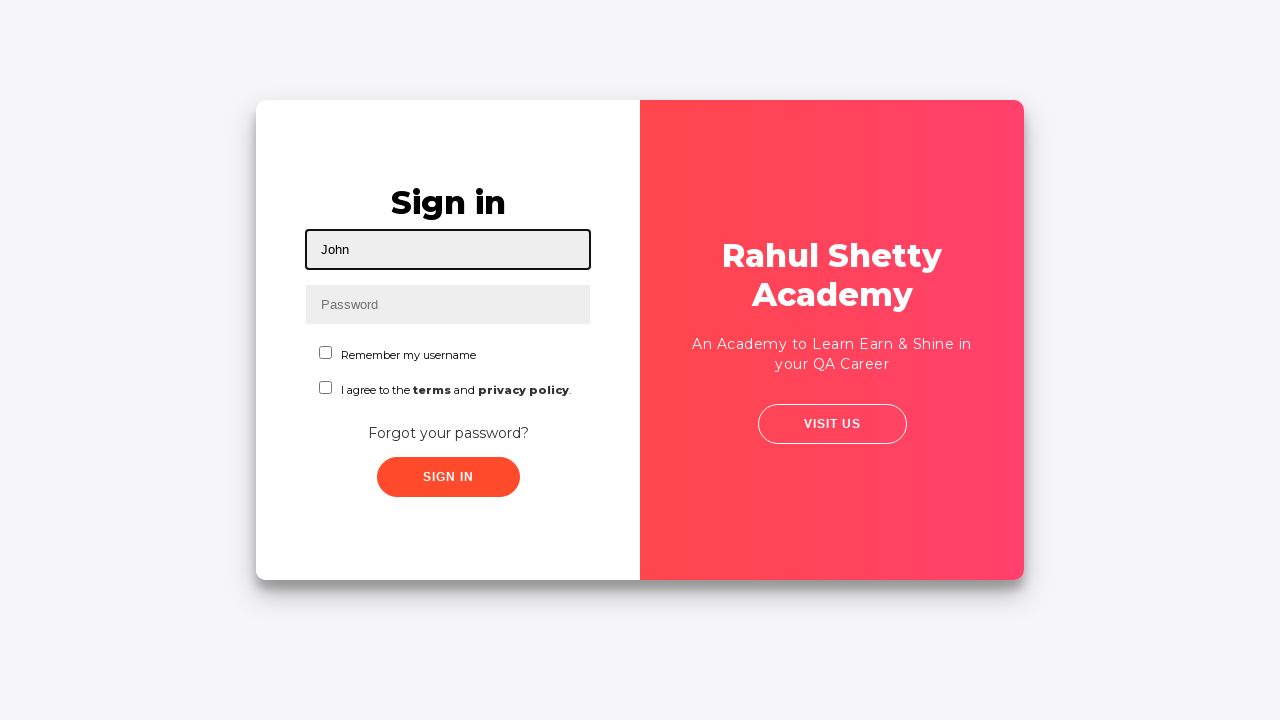

Filled password field with credentials on form[class='form'] input[type='password']
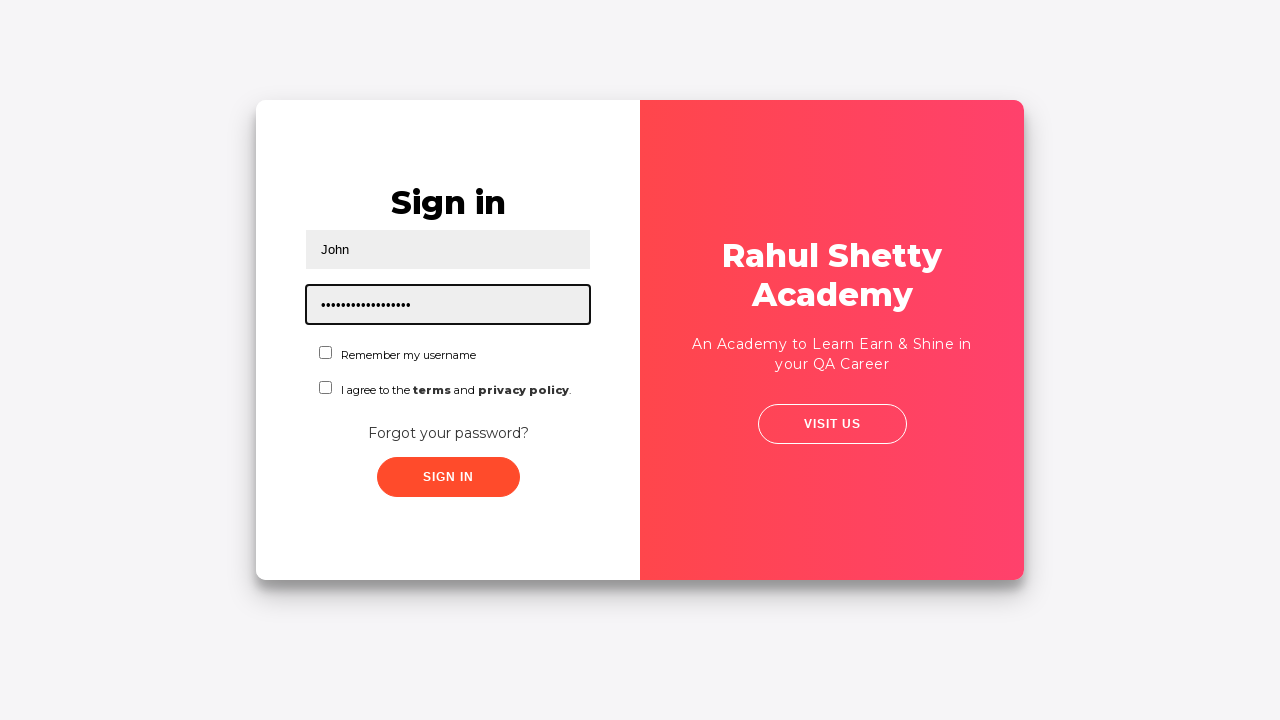

Clicked Sign In button at (448, 477) on xpath=//button[.='Sign In']
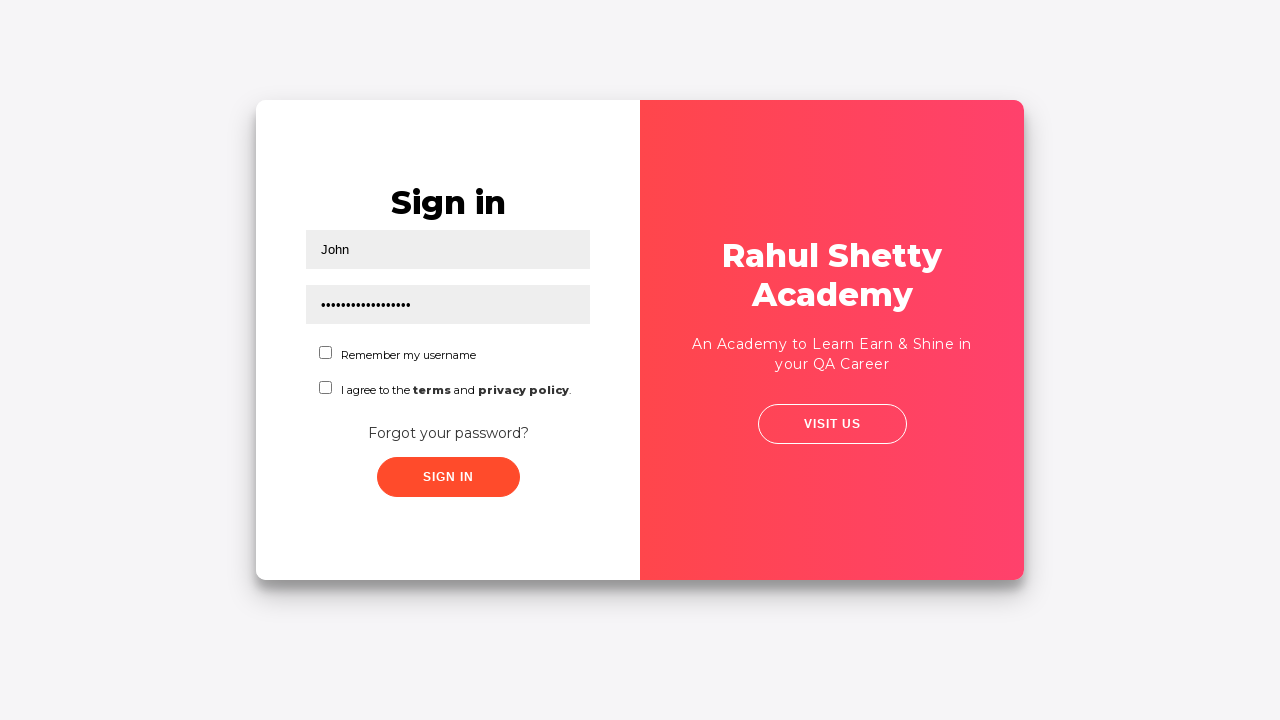

Login success message appeared
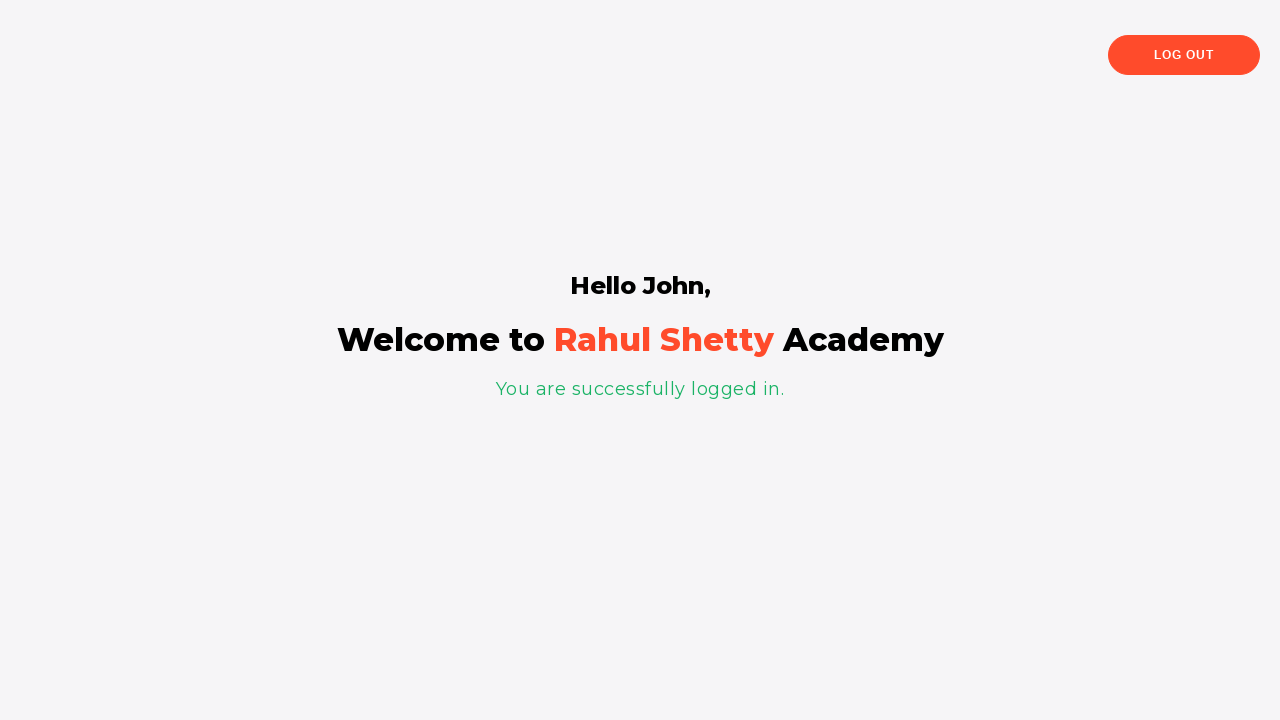

Clicked logout button to sign out at (1184, 55) on button[class*='logout-']
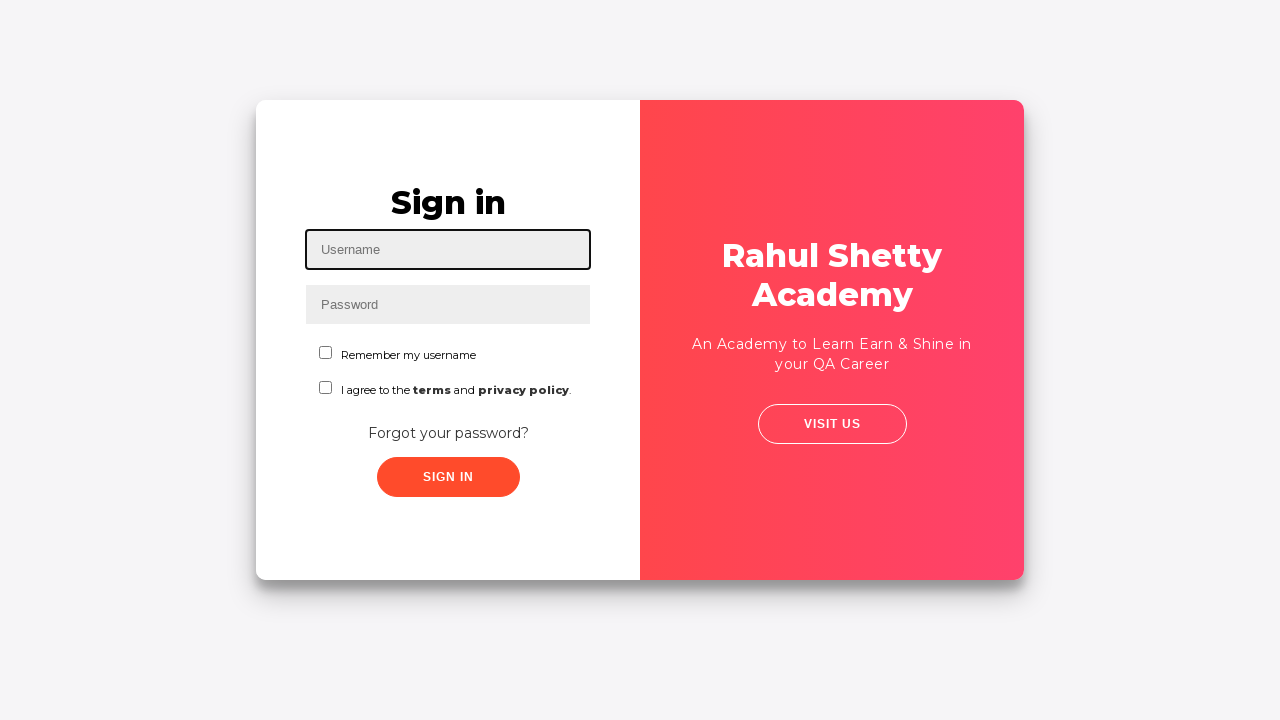

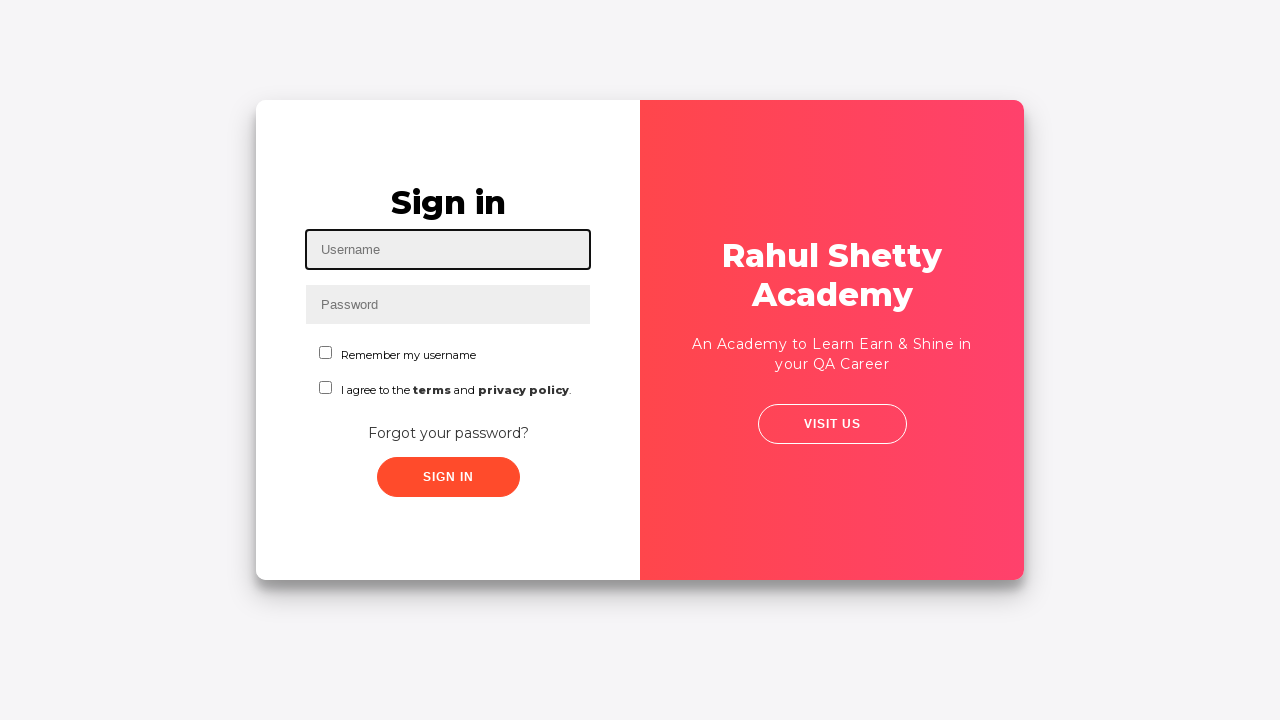